Tests radio button selection functionality on a sample form by checking initial state and selecting the female radio button

Starting URL: https://krninformatix.com/sample.html

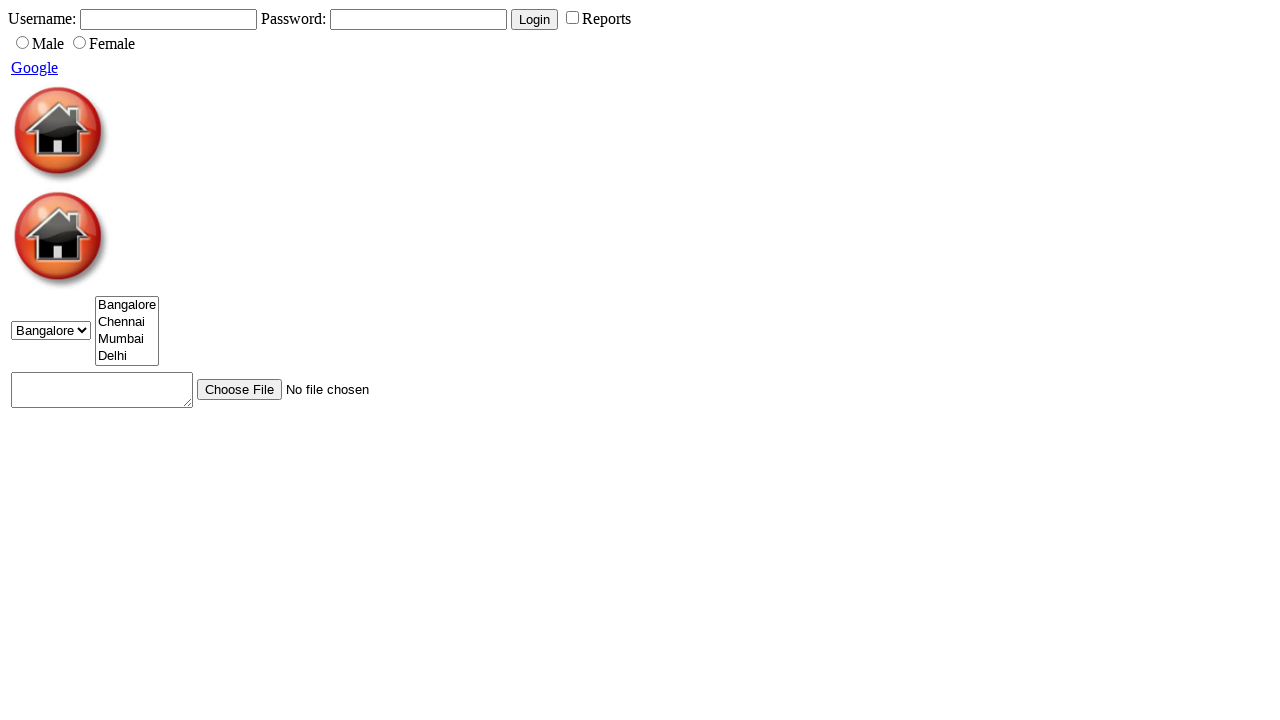

Located the female radio button element
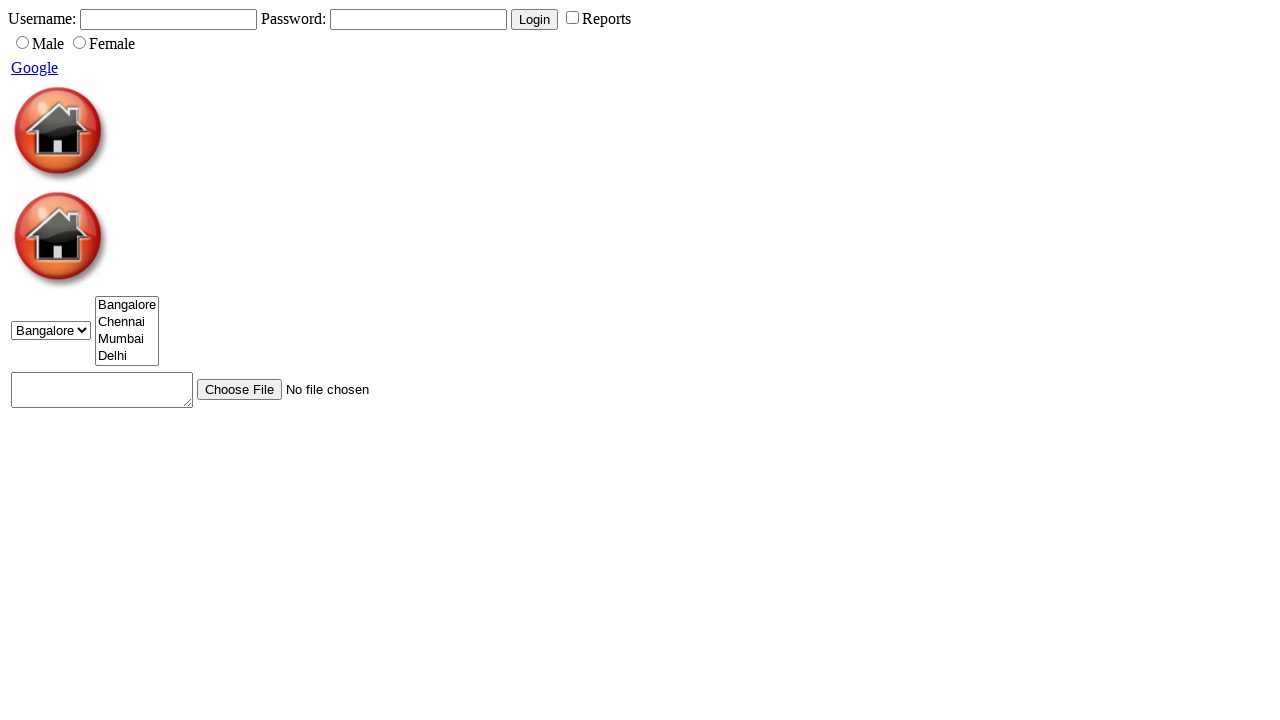

Checked initial state of female radio button
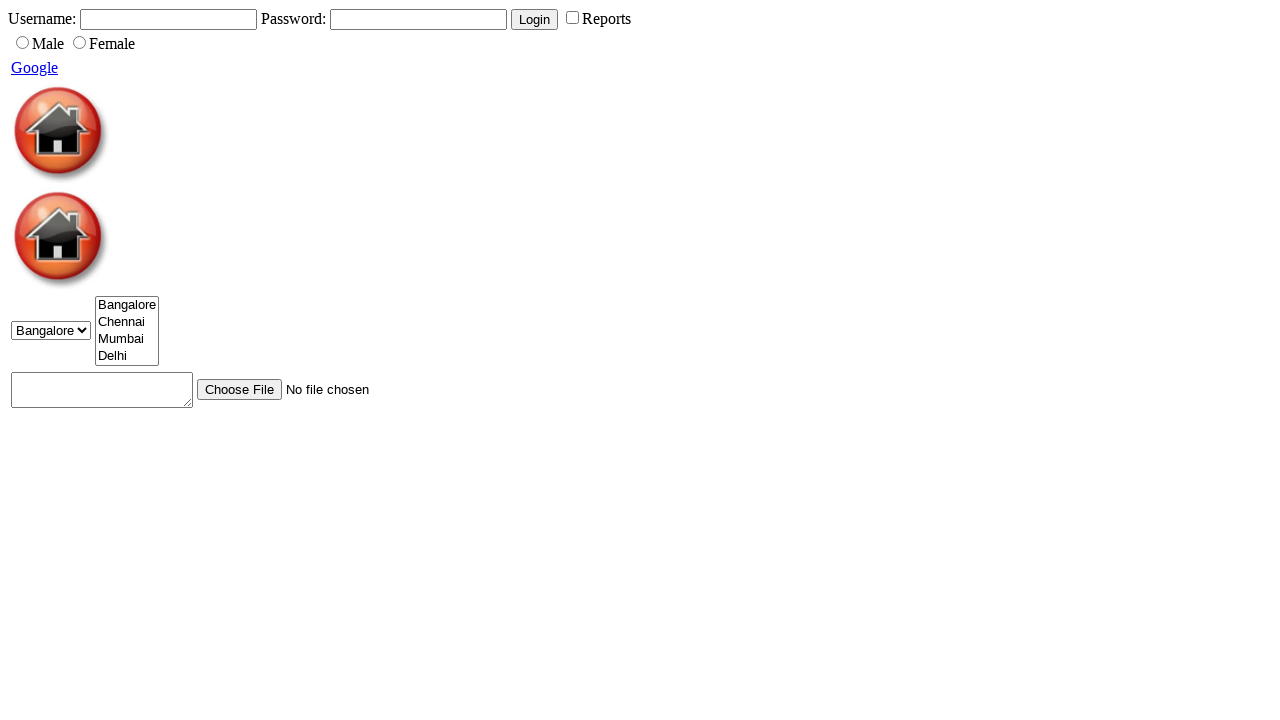

Clicked the female radio button to select it at (80, 42) on #female
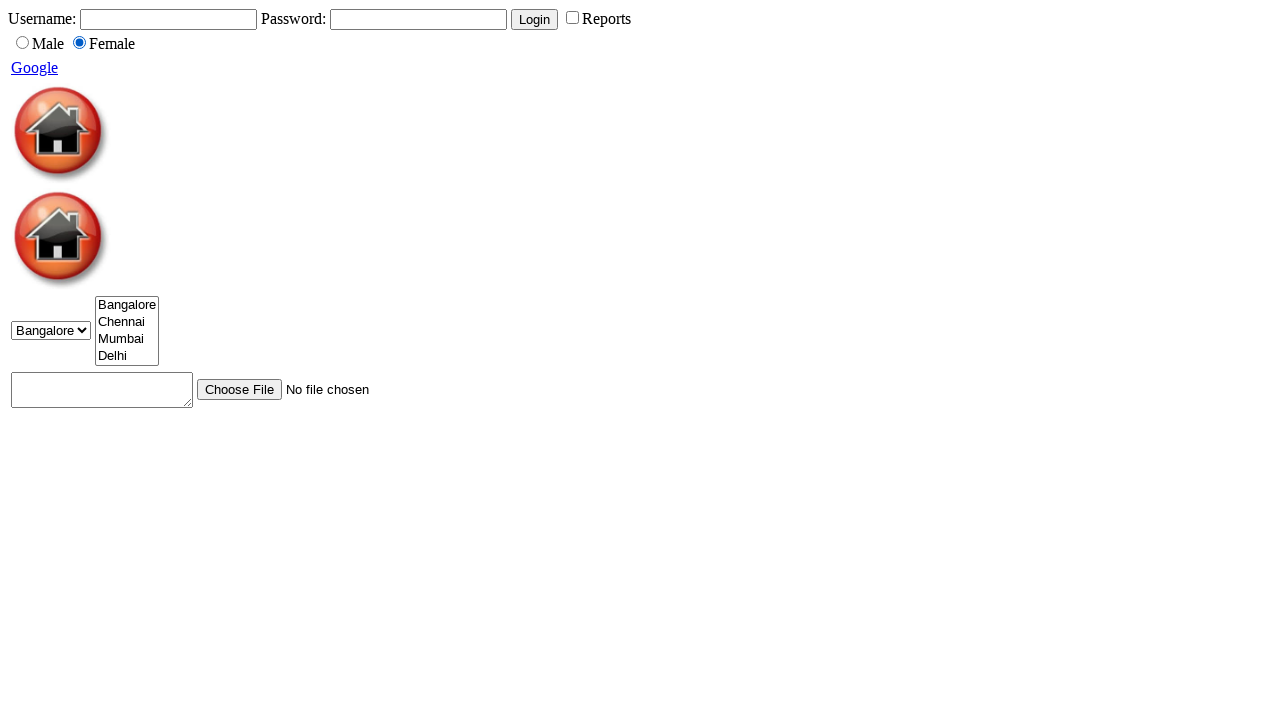

Verified that female radio button is now selected
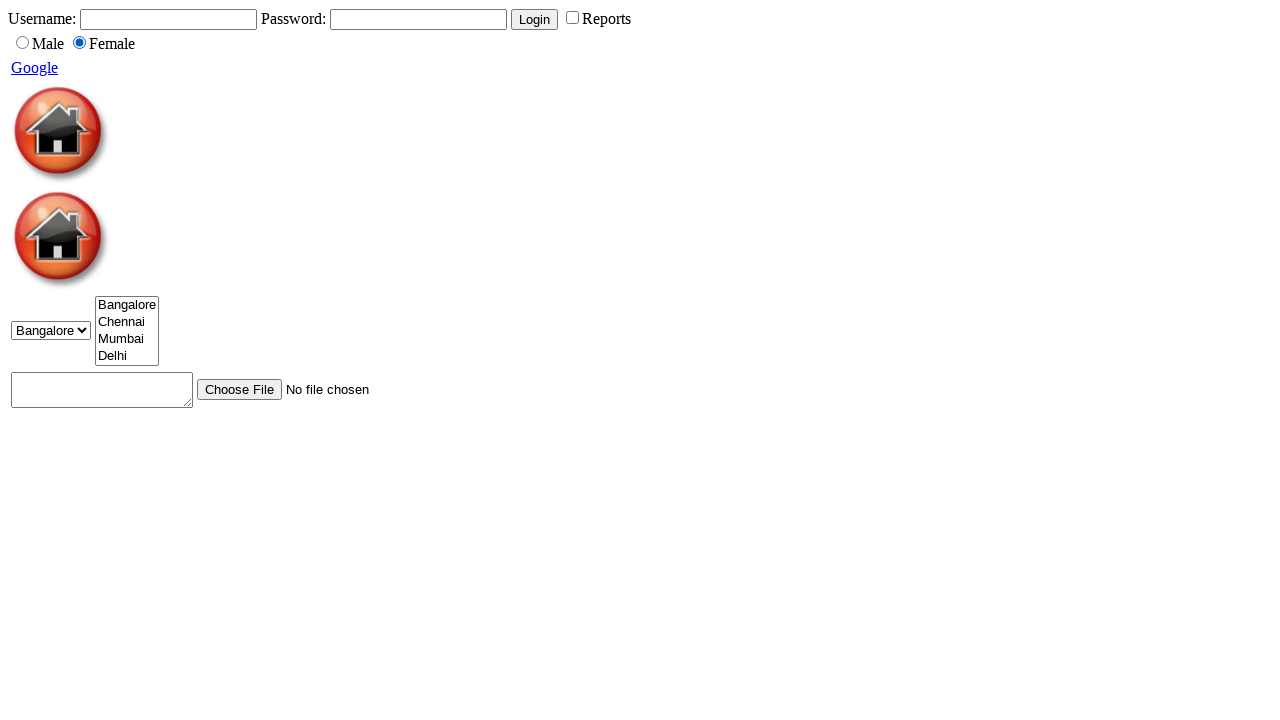

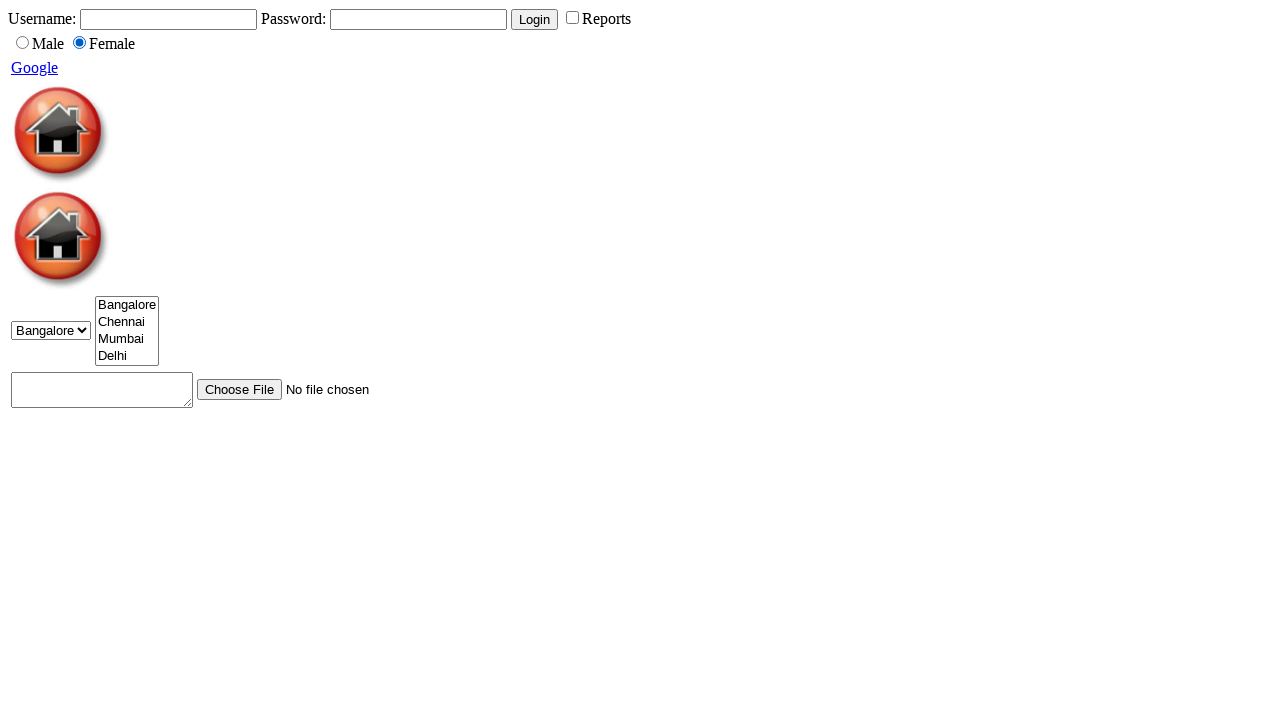